Tests registration form with missing middle field, filling only first name and email before submitting

Starting URL: http://suninjuly.github.io/registration2.html

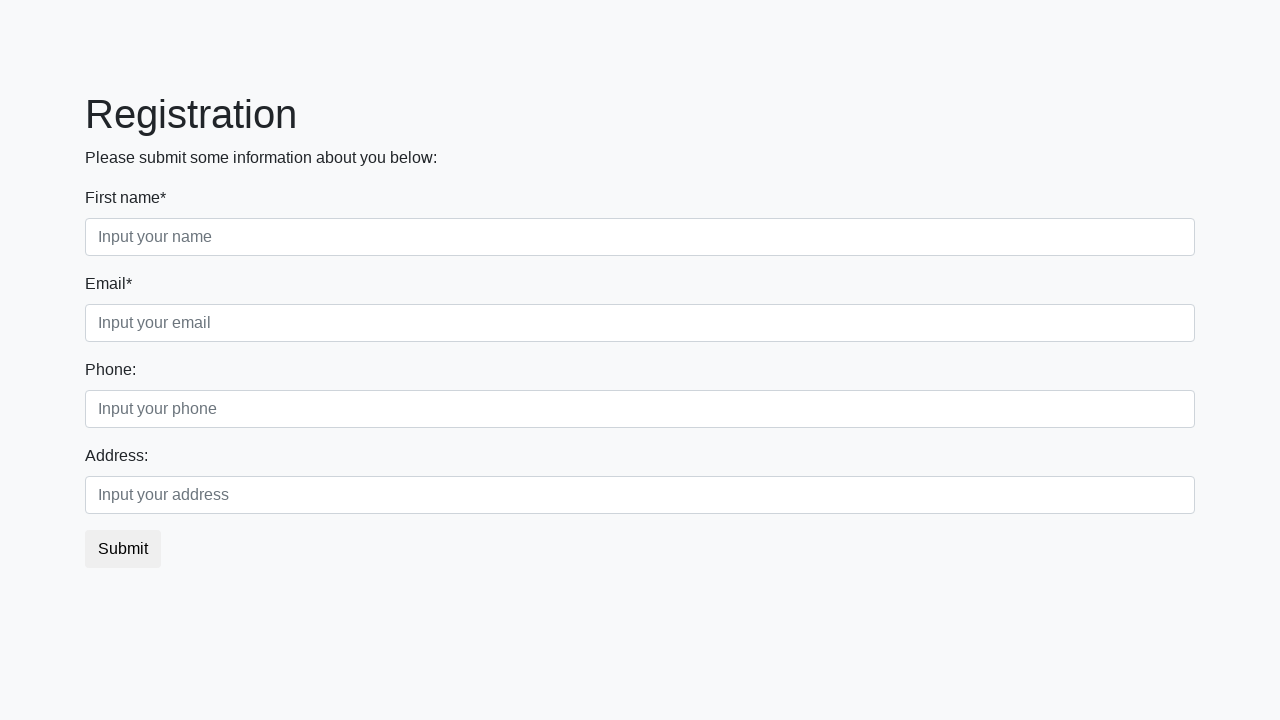

Filled first name field with random text on div.first_block input.first
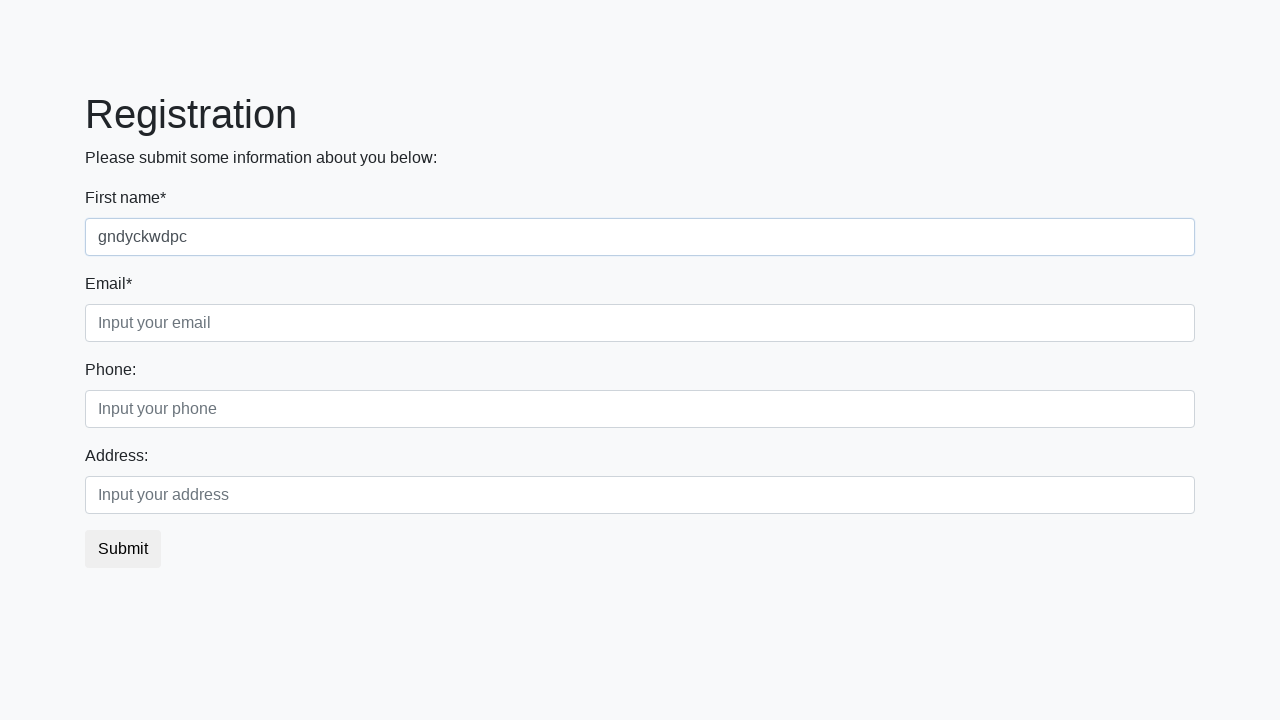

Filled email field with random text, skipping middle name field on div.first_block input.third
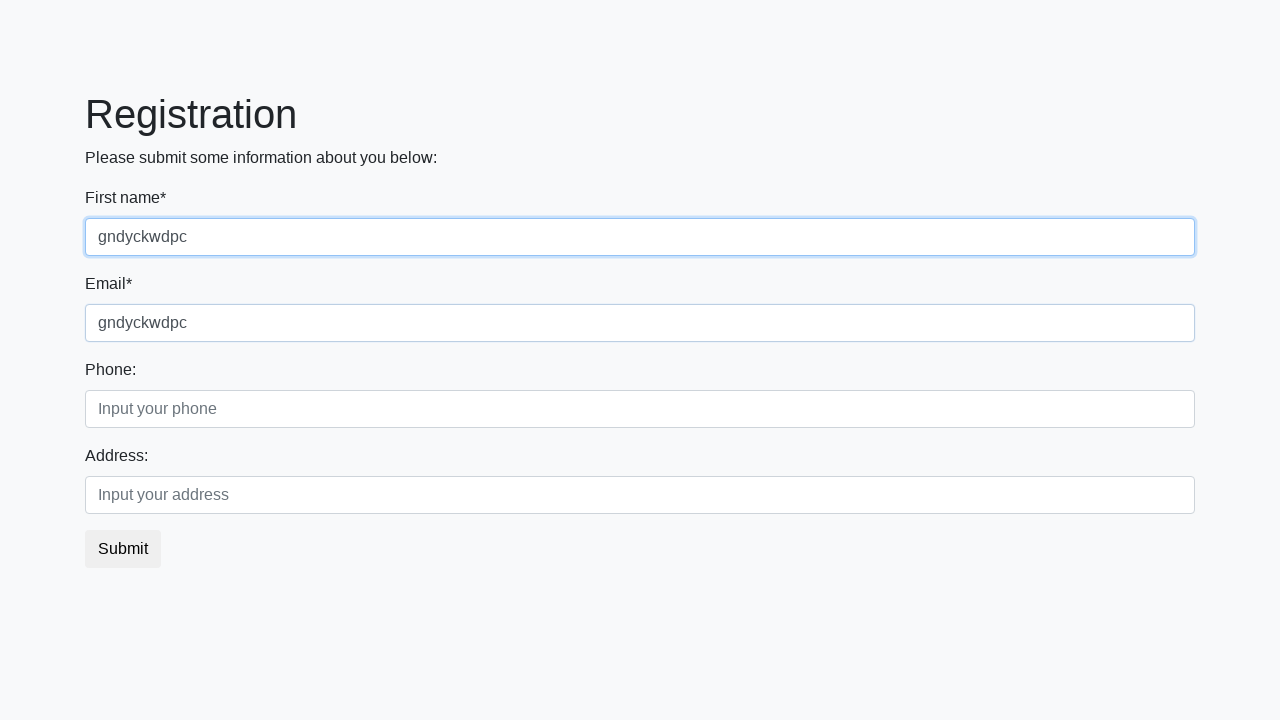

Clicked submit button to submit registration form at (123, 549) on .btn-default
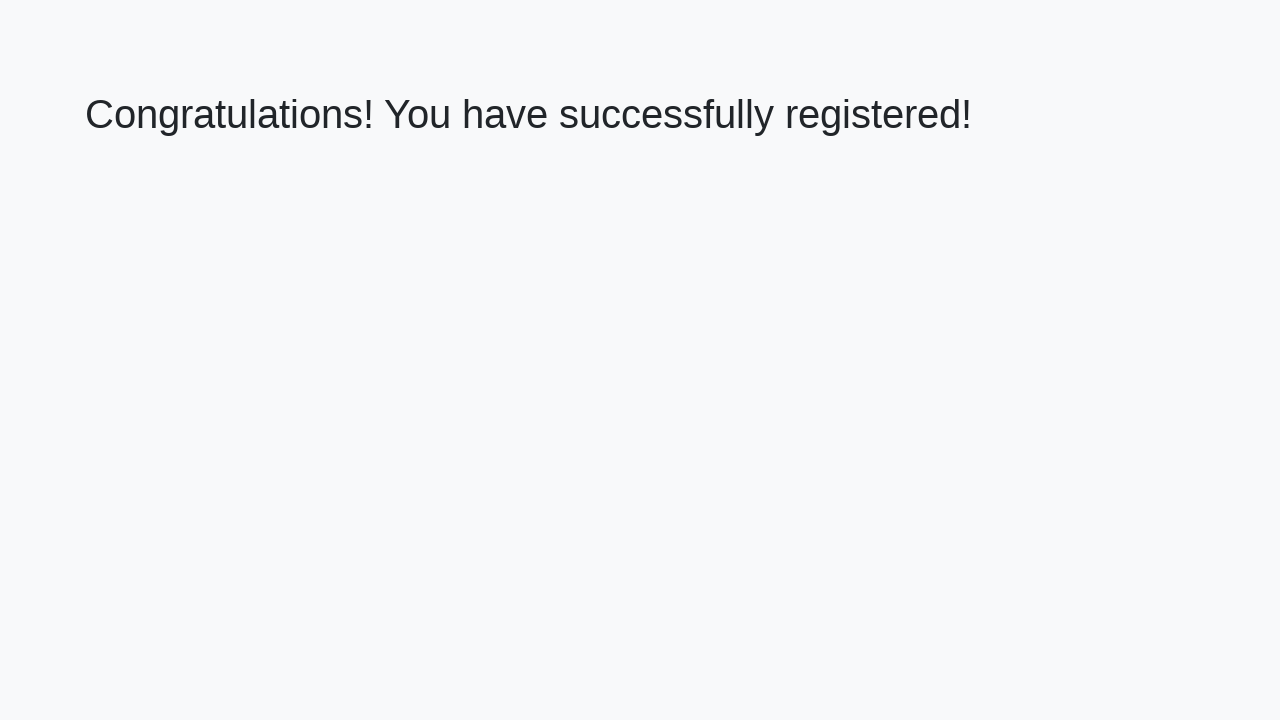

Success message appeared - registration completed
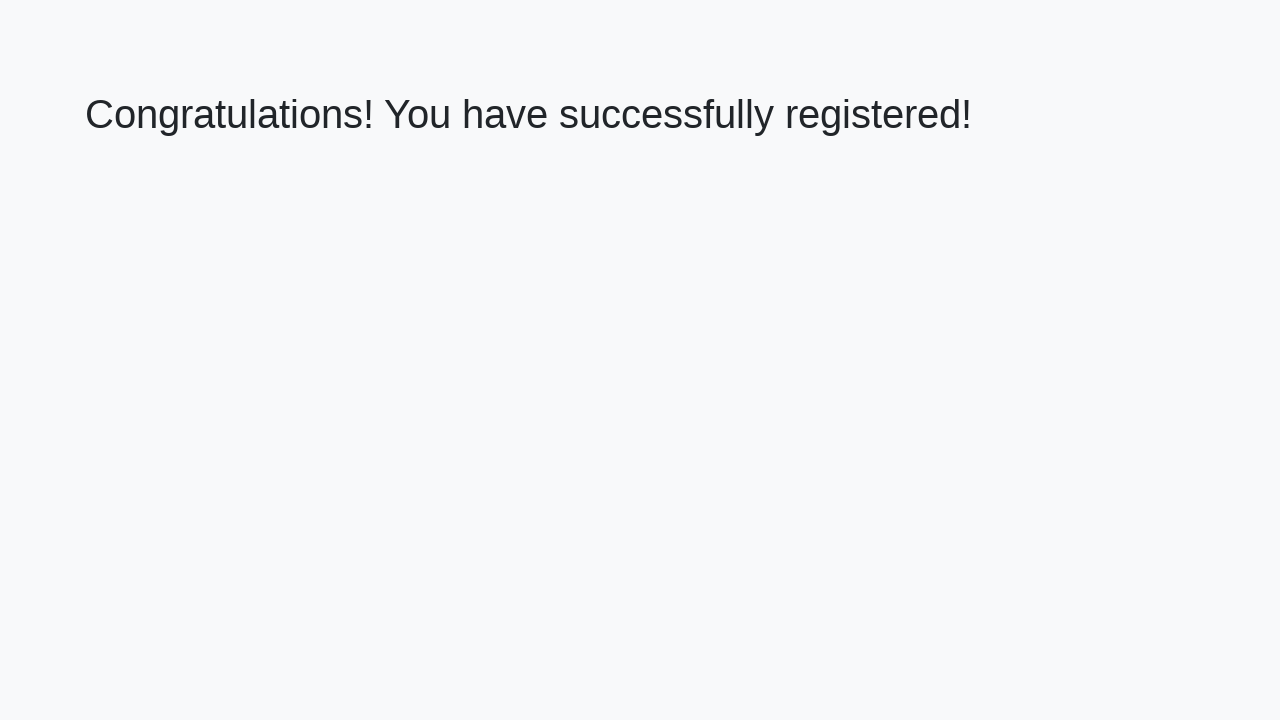

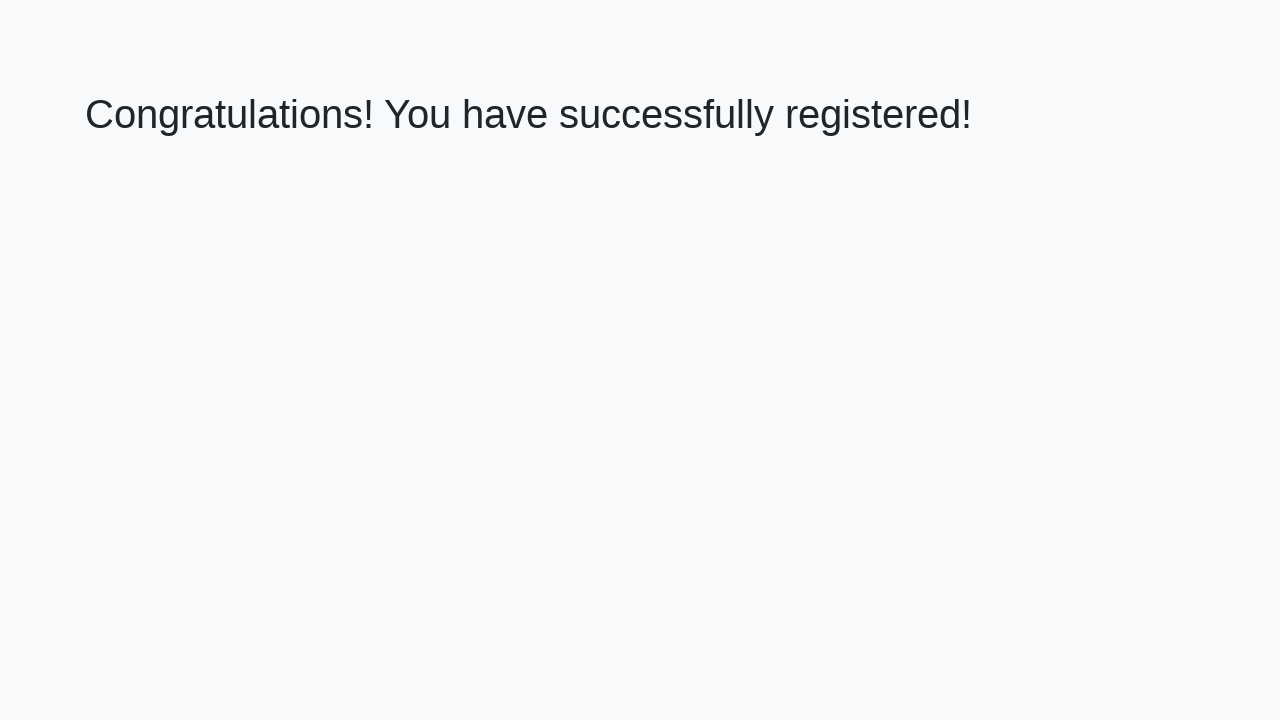